Clicks on the OrangeHRM Inc link from the login page and validates the new page opens

Starting URL: https://opensource-demo.orangehrmlive.com/web/index.php/auth/login

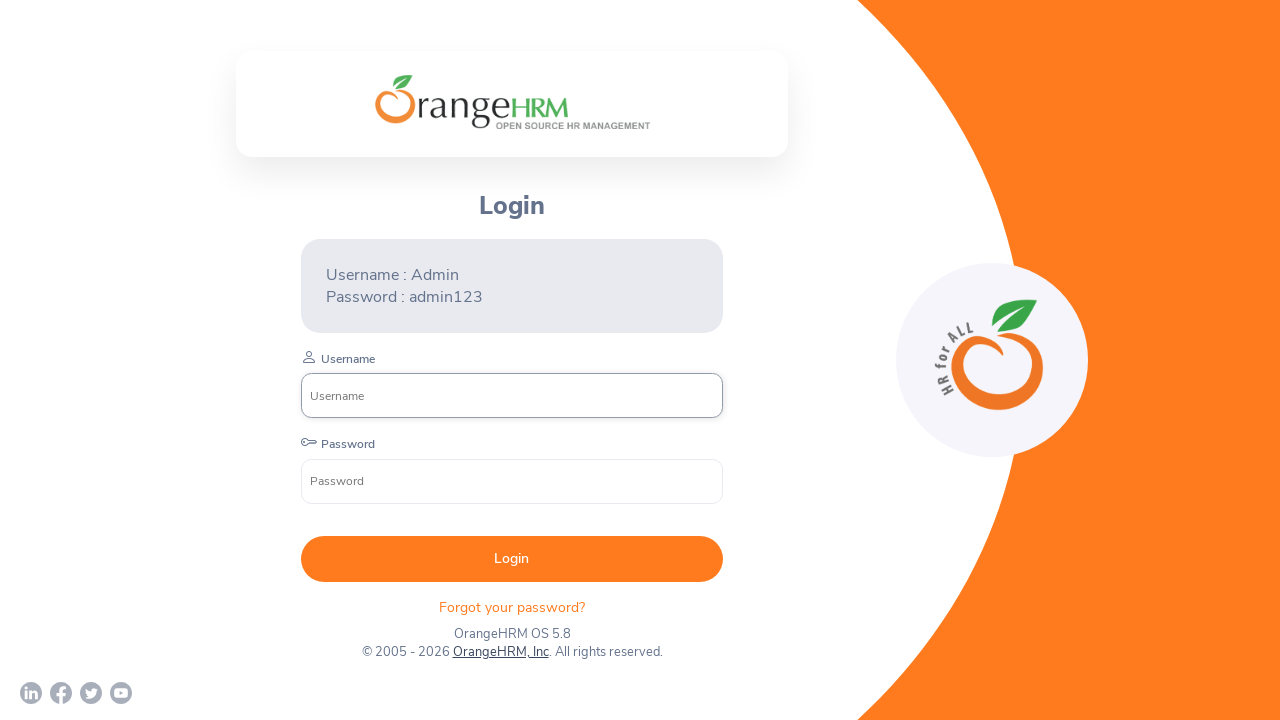

OrangeHRM Inc link became visible on login page
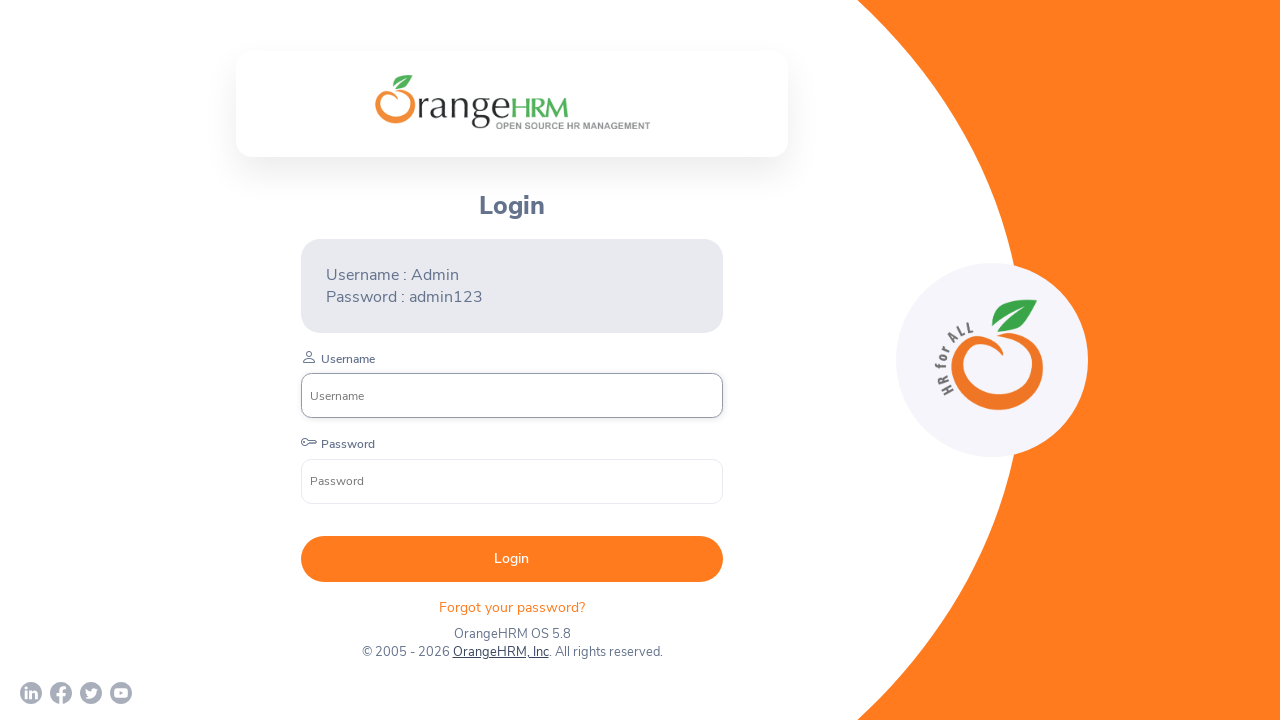

Clicked on OrangeHRM Inc link at (500, 652) on a[href='http://www.orangehrm.com']
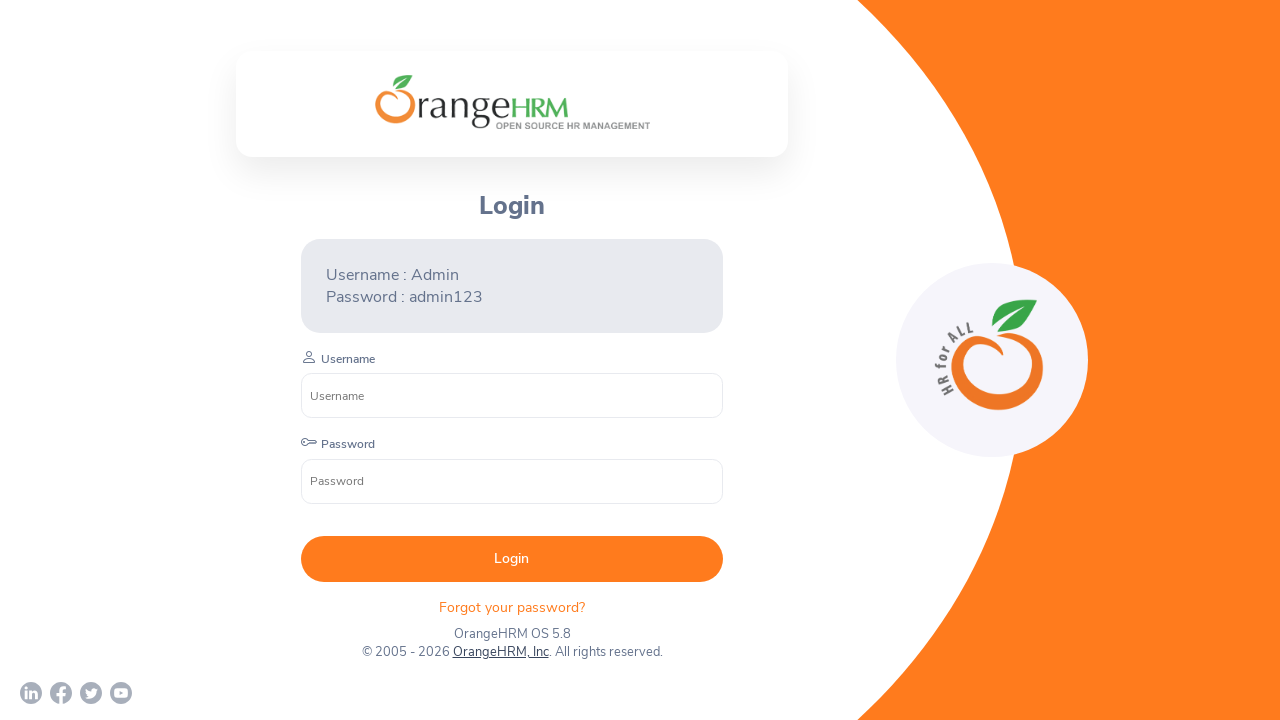

New page popup opened after clicking OrangeHRM Inc link
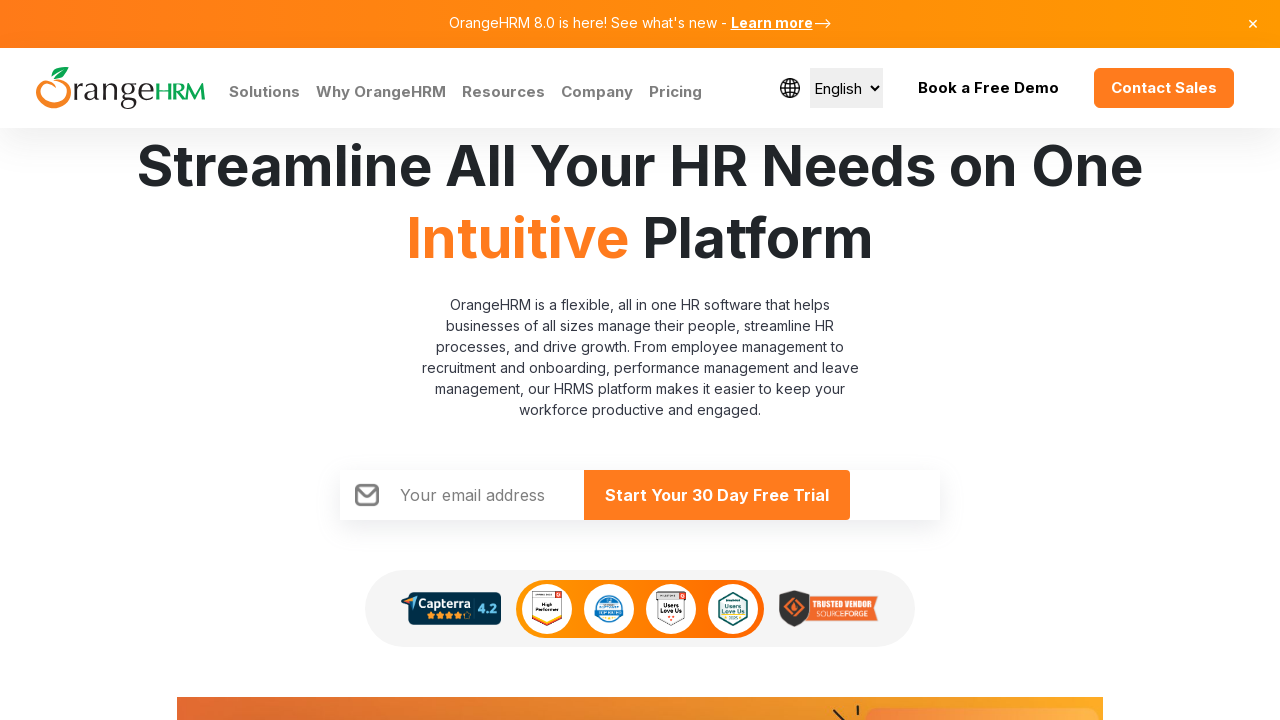

New OrangeHRM page loaded and DOM content ready
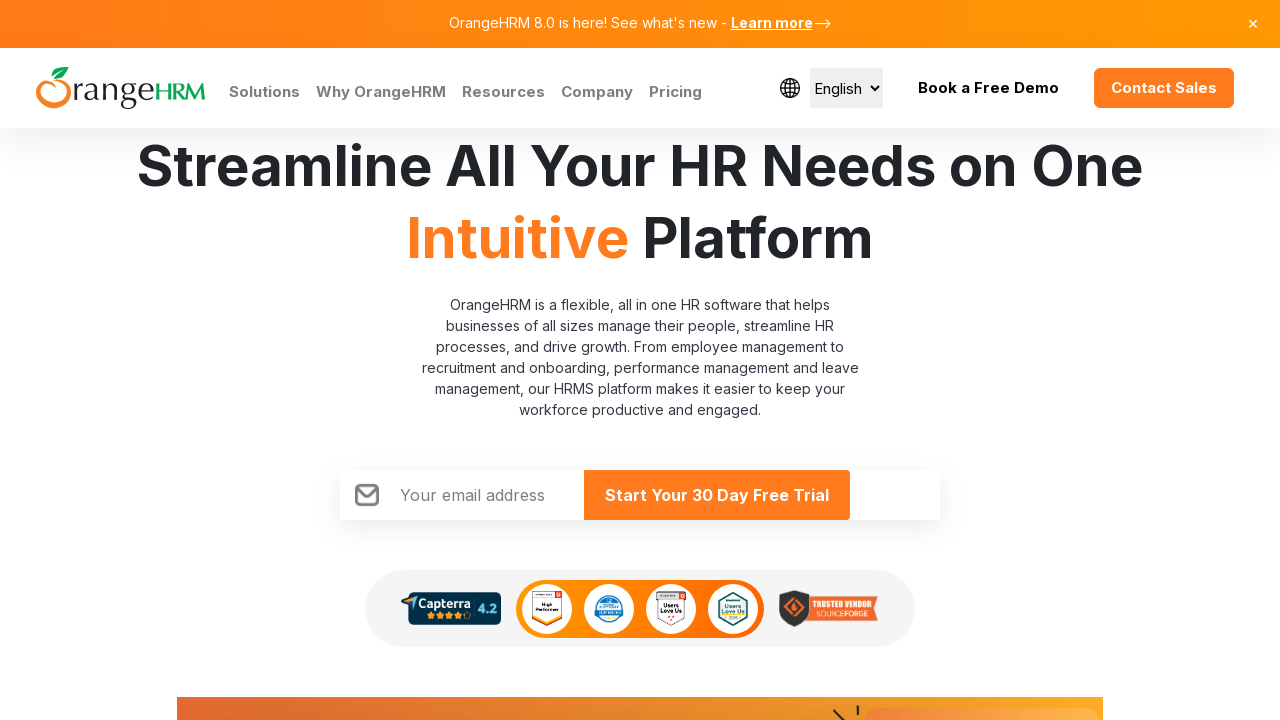

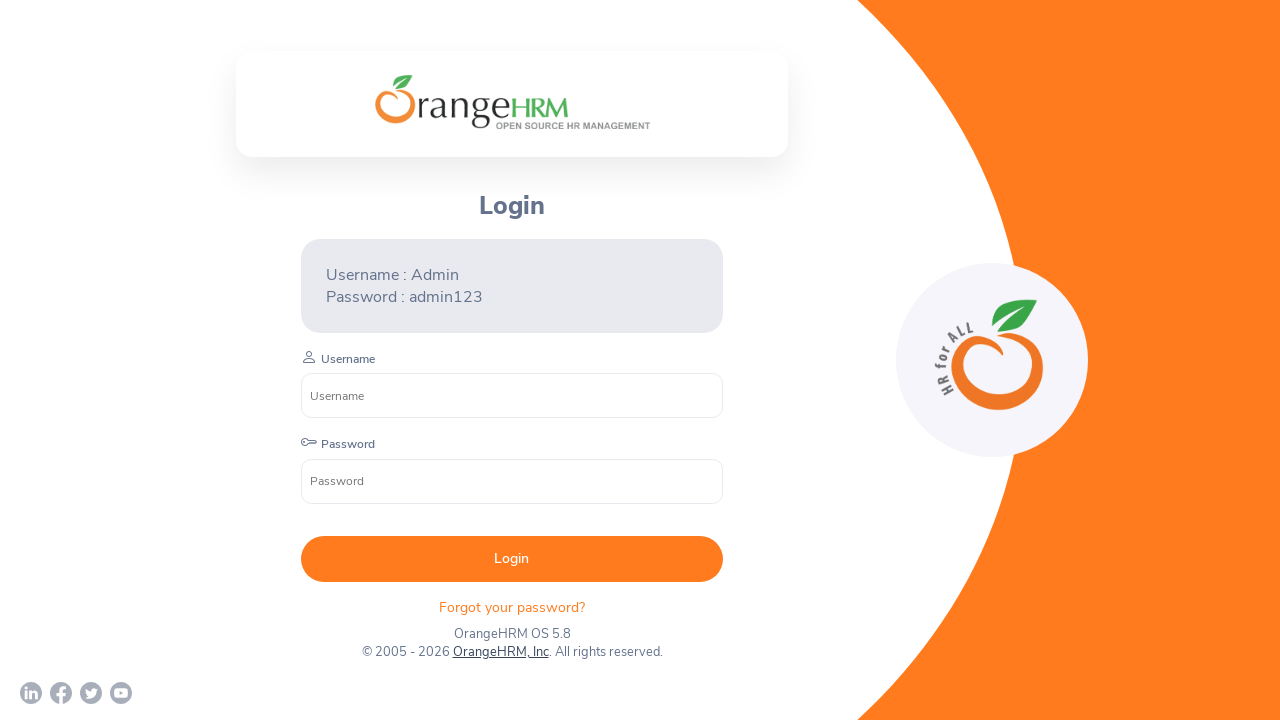